Tests checkbox handling on a practice site by selecting the first 3 checkboxes and then unselecting all selected checkboxes.

Starting URL: https://testautomationpractice.blogspot.com/

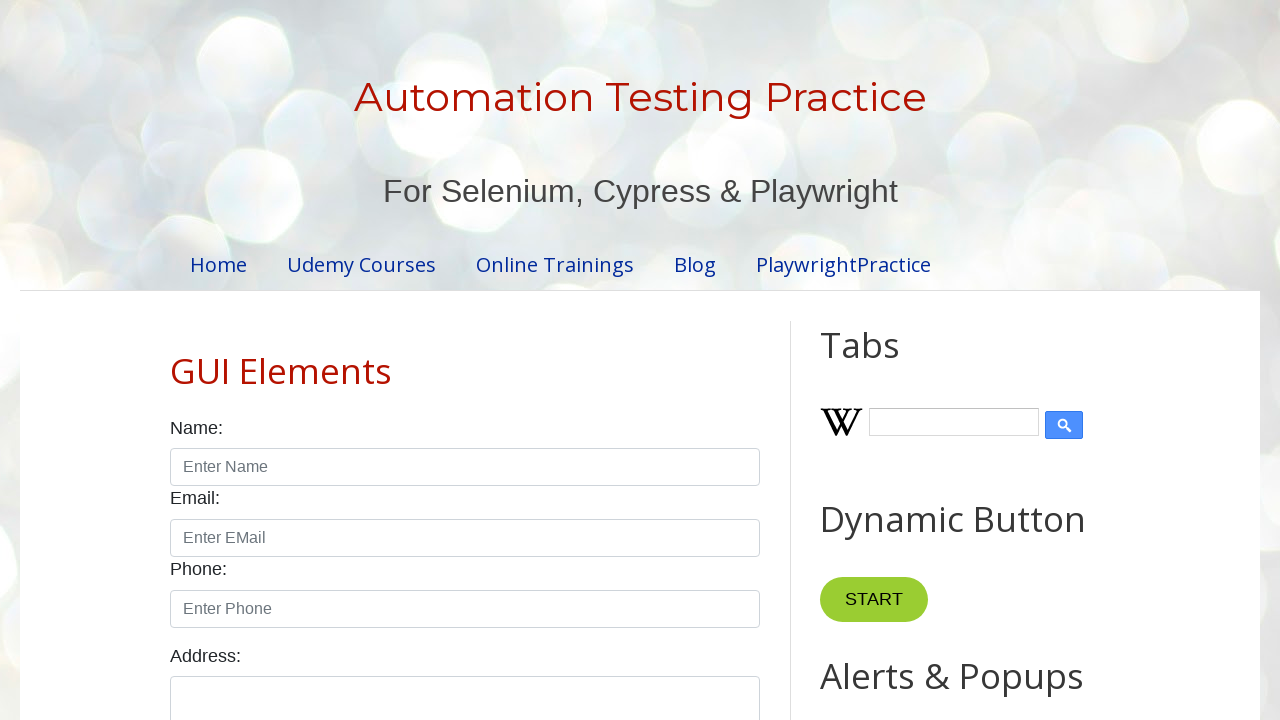

Waited for checkboxes to load on the page
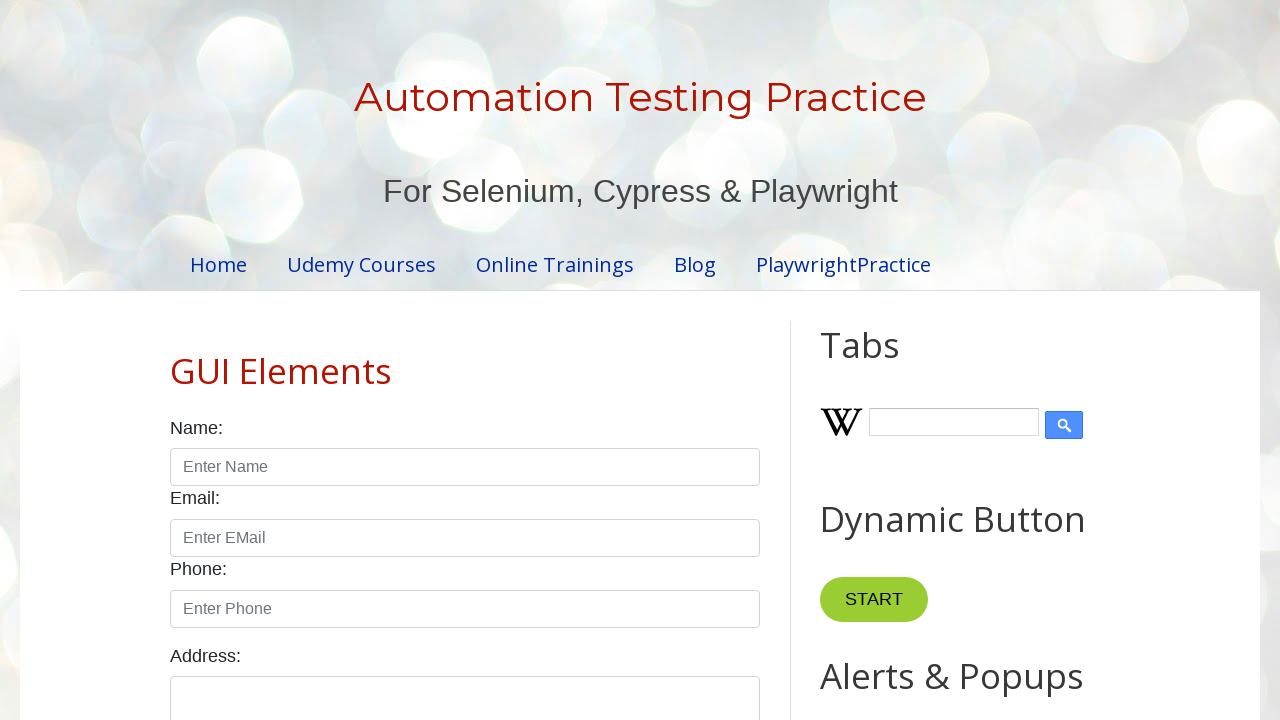

Located all checkboxes on the page
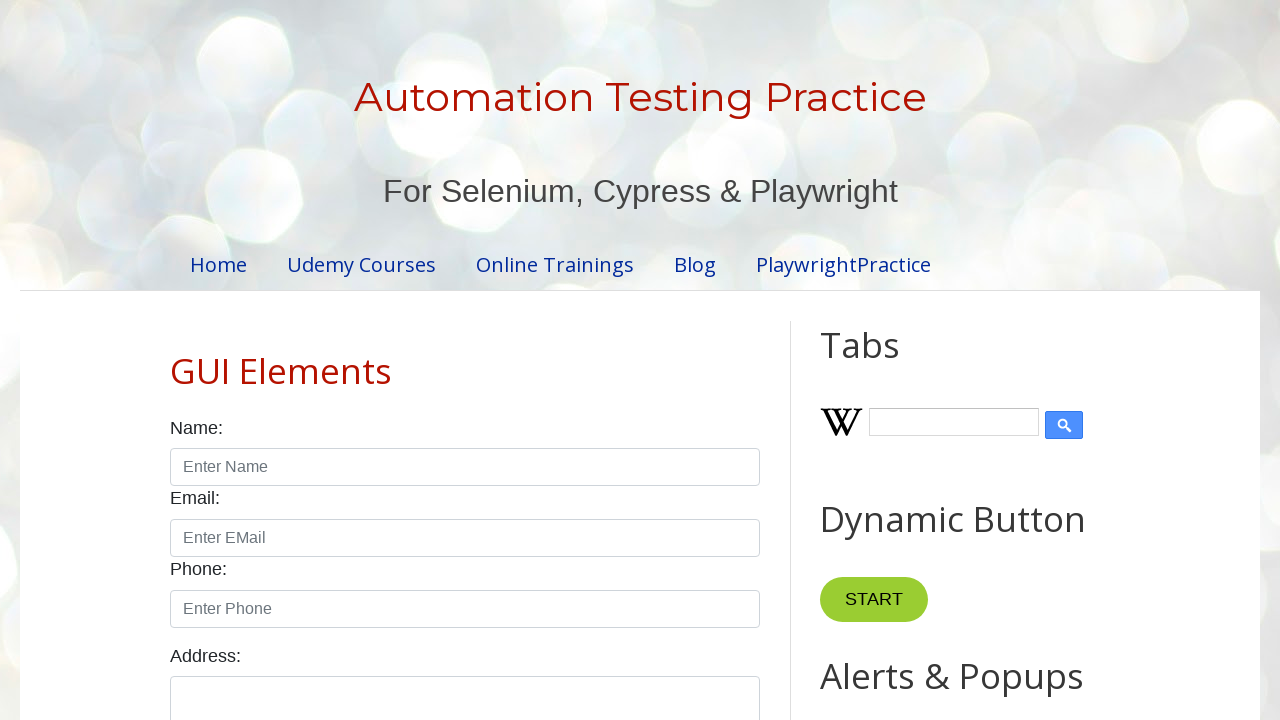

Selected checkbox 1 of the first 3 checkboxes at (176, 360) on input.form-check-input[type='checkbox'] >> nth=0
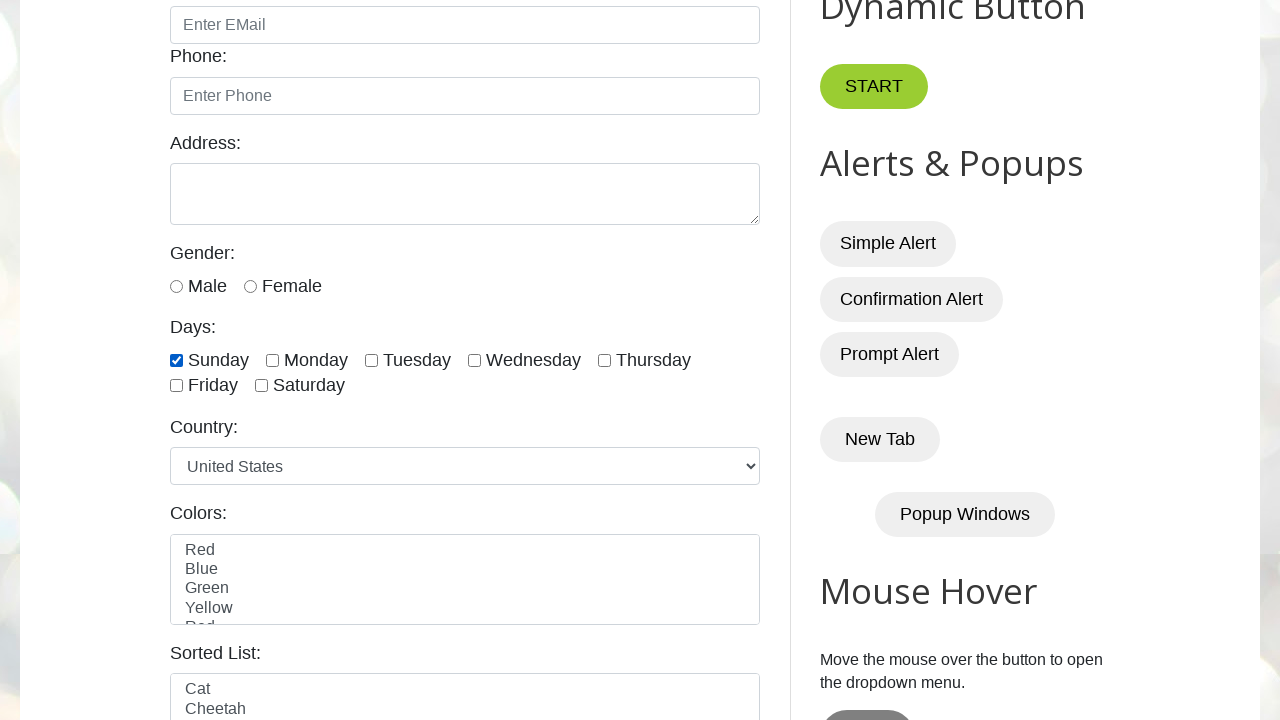

Selected checkbox 2 of the first 3 checkboxes at (272, 360) on input.form-check-input[type='checkbox'] >> nth=1
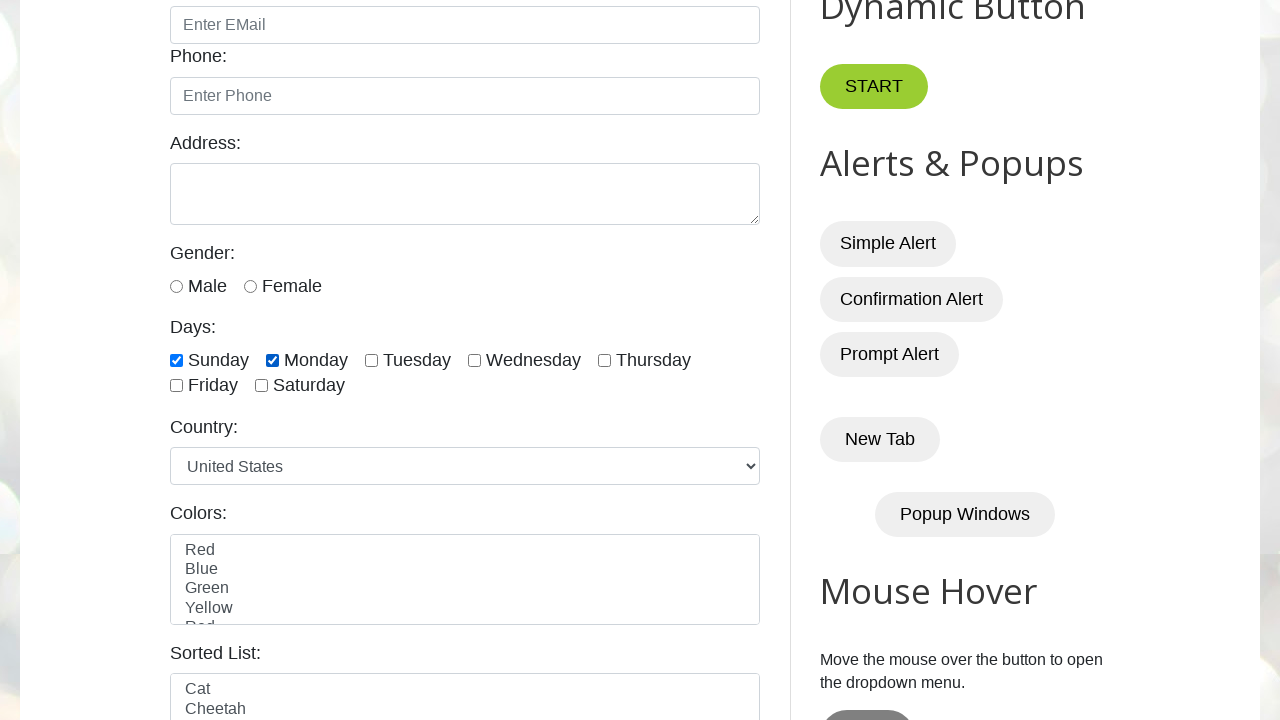

Selected checkbox 3 of the first 3 checkboxes at (372, 360) on input.form-check-input[type='checkbox'] >> nth=2
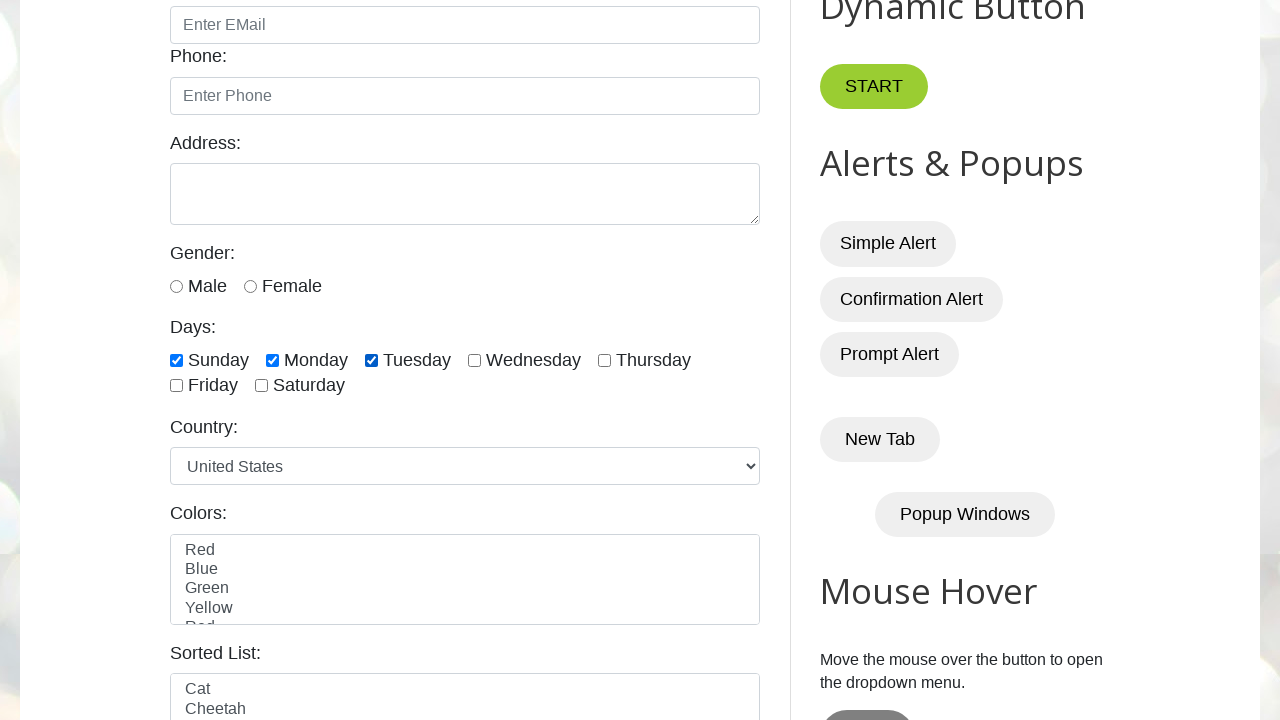

Counted total checkboxes: 7
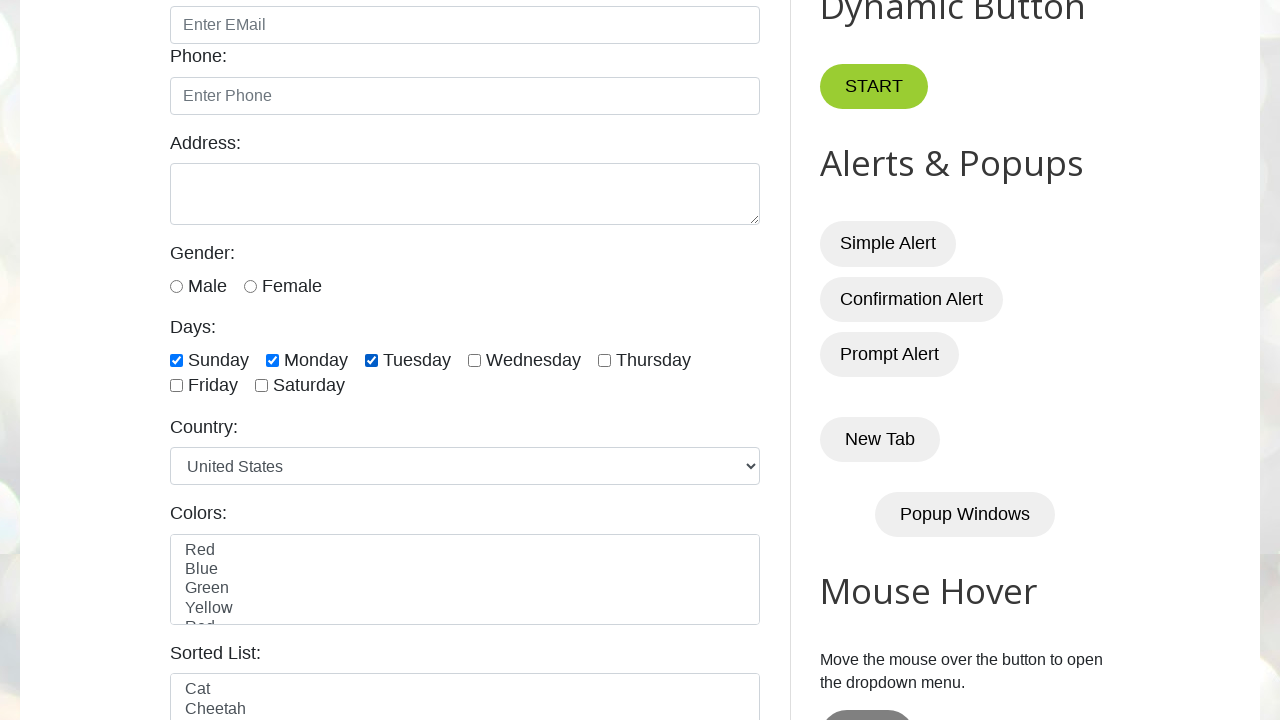

Unchecked checkbox 1 at (176, 360) on input.form-check-input[type='checkbox'] >> nth=0
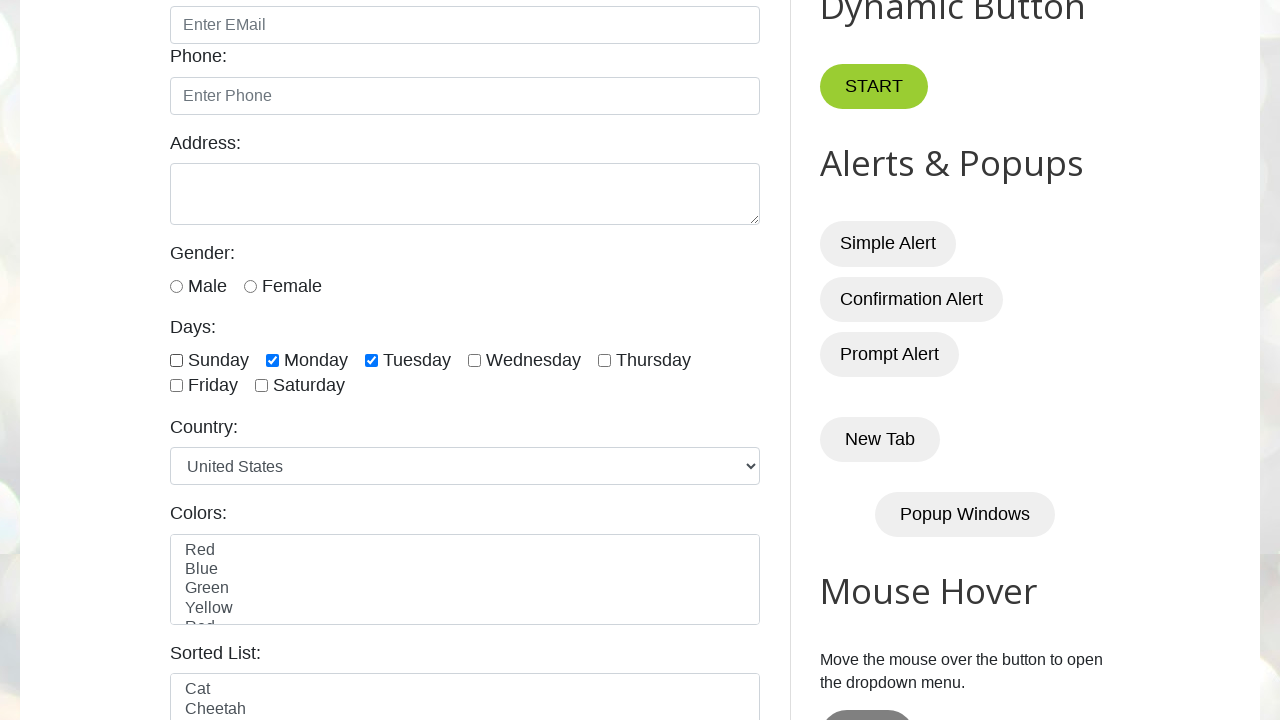

Unchecked checkbox 2 at (272, 360) on input.form-check-input[type='checkbox'] >> nth=1
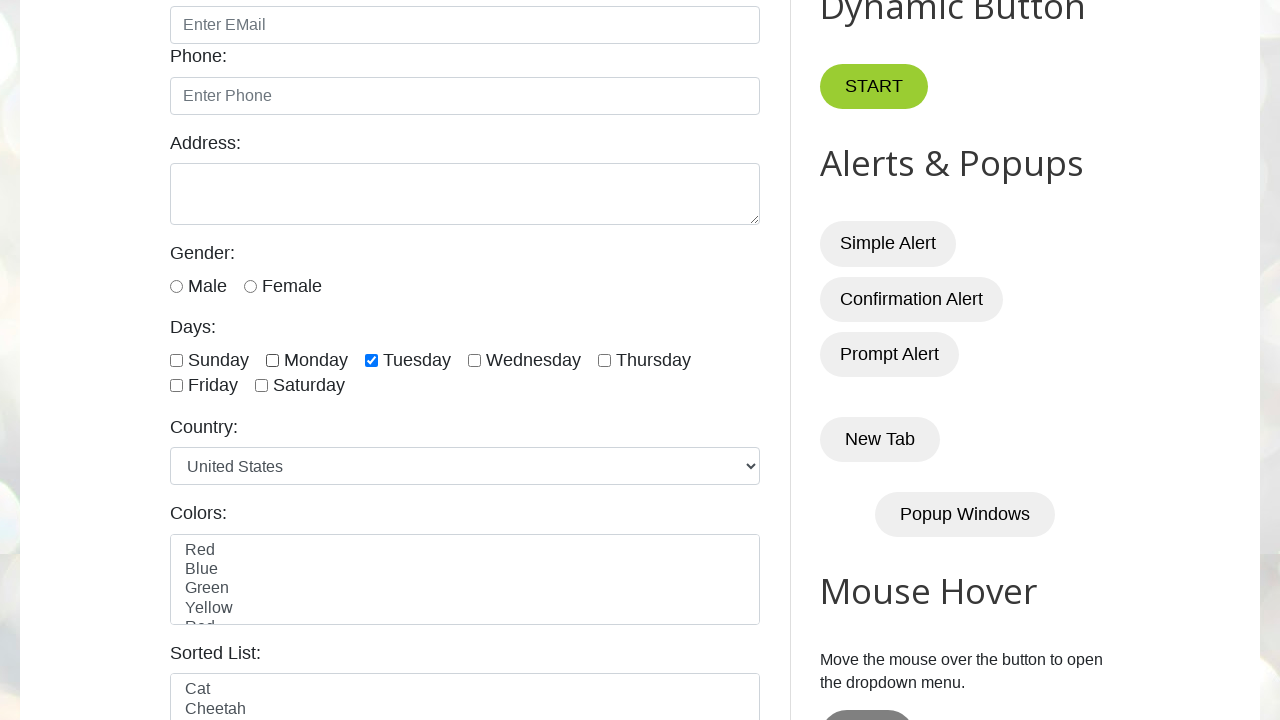

Unchecked checkbox 3 at (372, 360) on input.form-check-input[type='checkbox'] >> nth=2
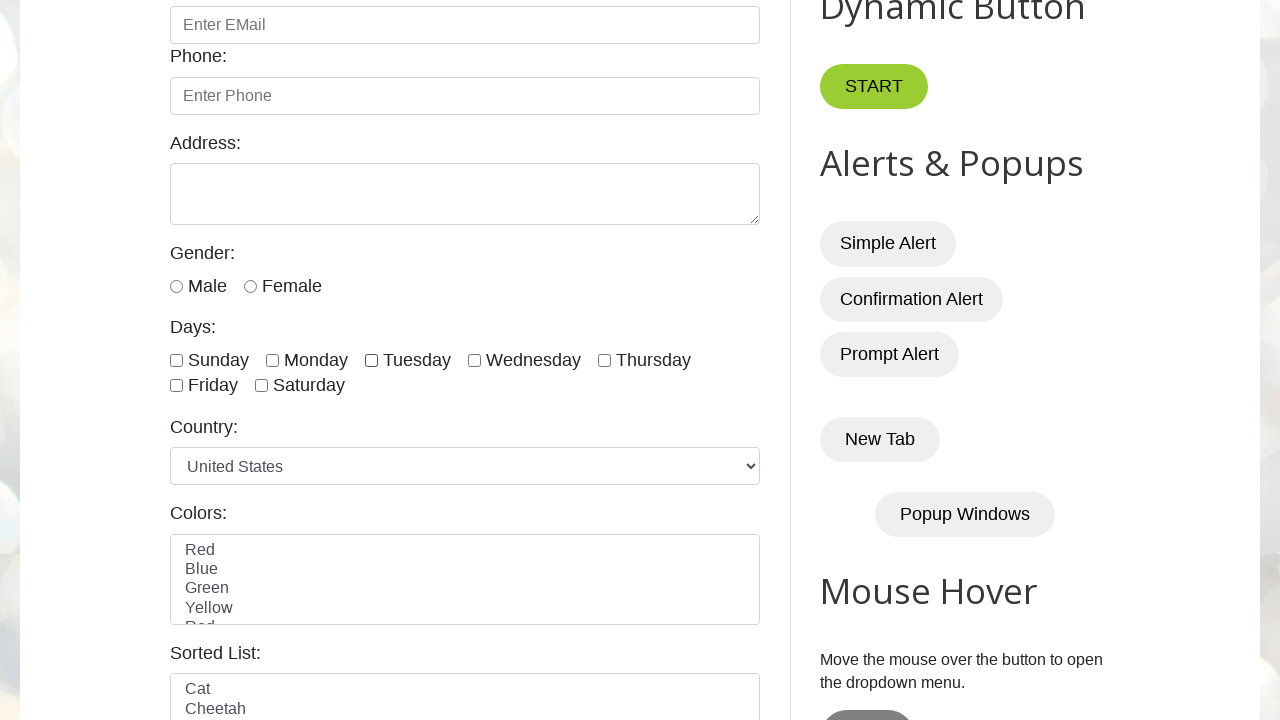

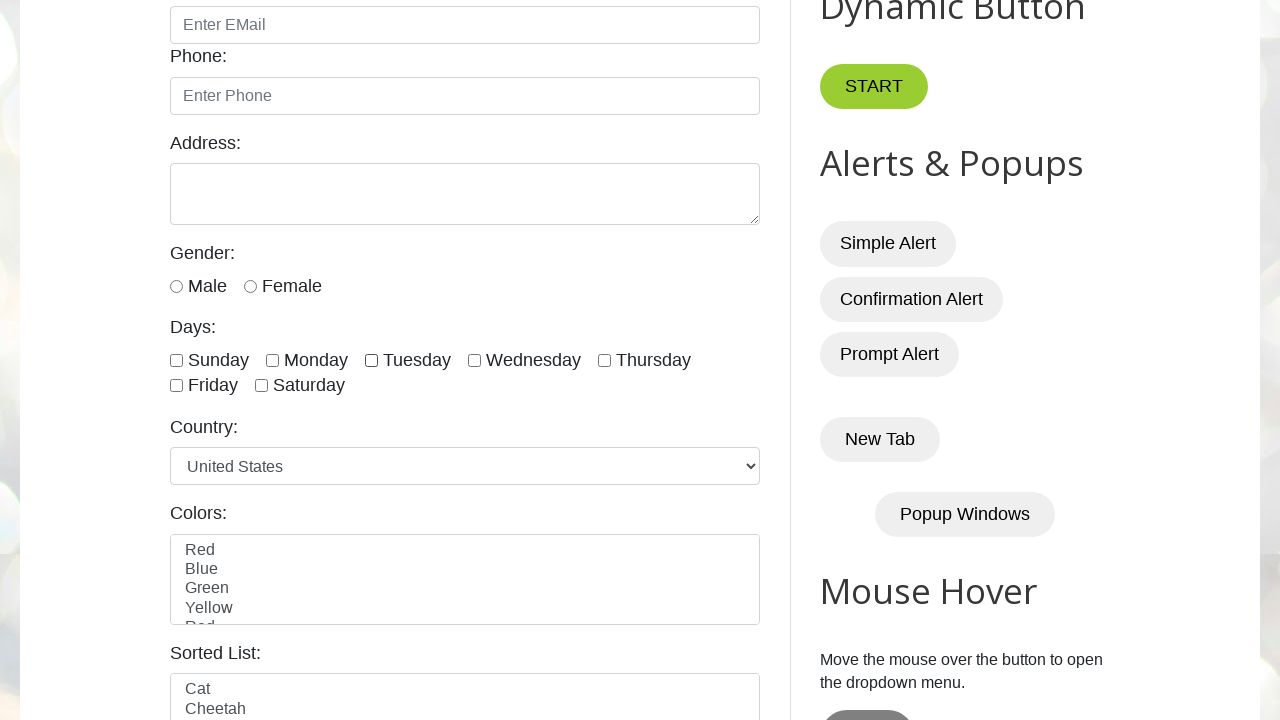